Tests right-click context menu functionality by performing a context click on a button element to trigger the jQuery context menu

Starting URL: https://swisnl.github.io/jQuery-contextMenu/demo.html

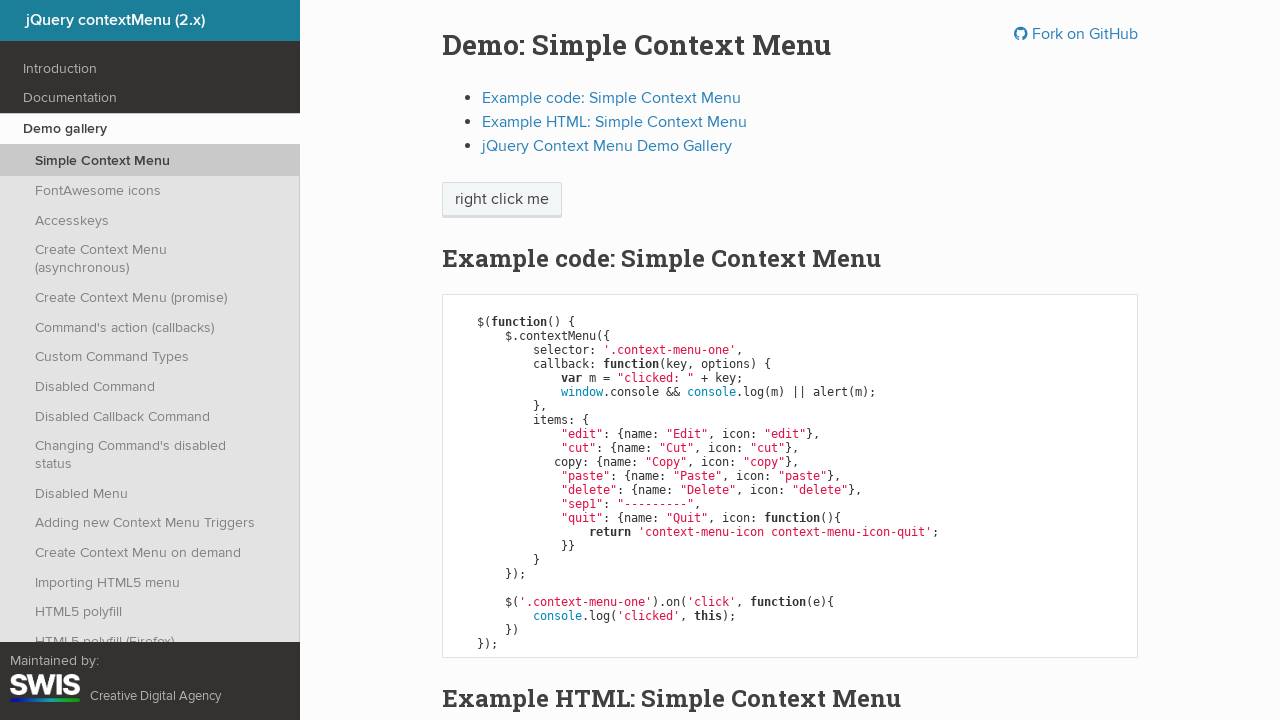

Right-clicked on context menu button to trigger jQuery context menu at (502, 200) on span.context-menu-one.btn.btn-neutral
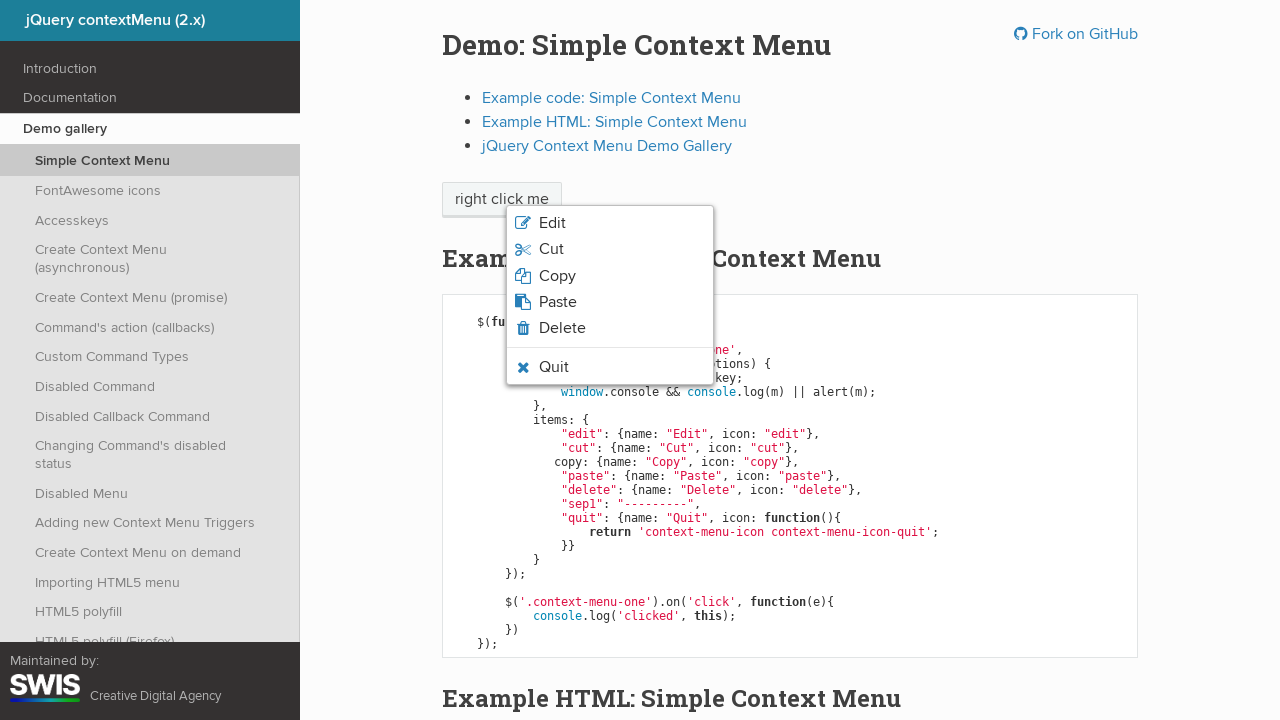

Context menu appeared and became visible
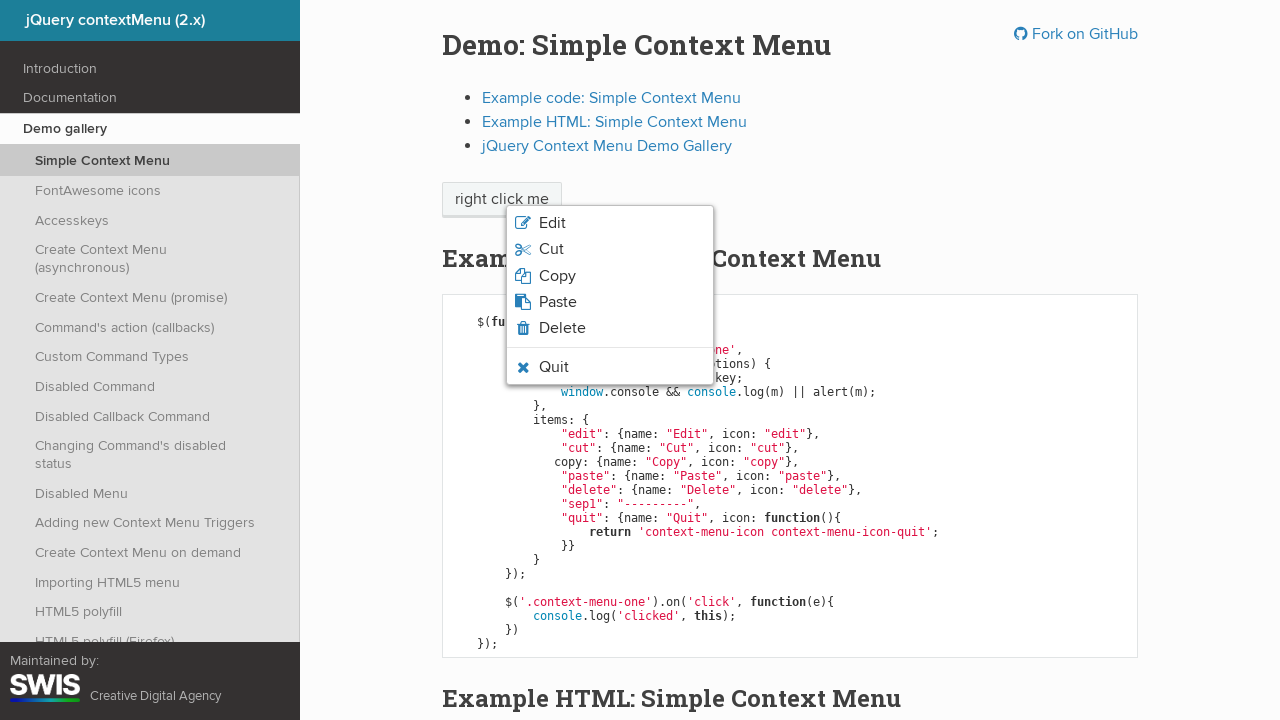

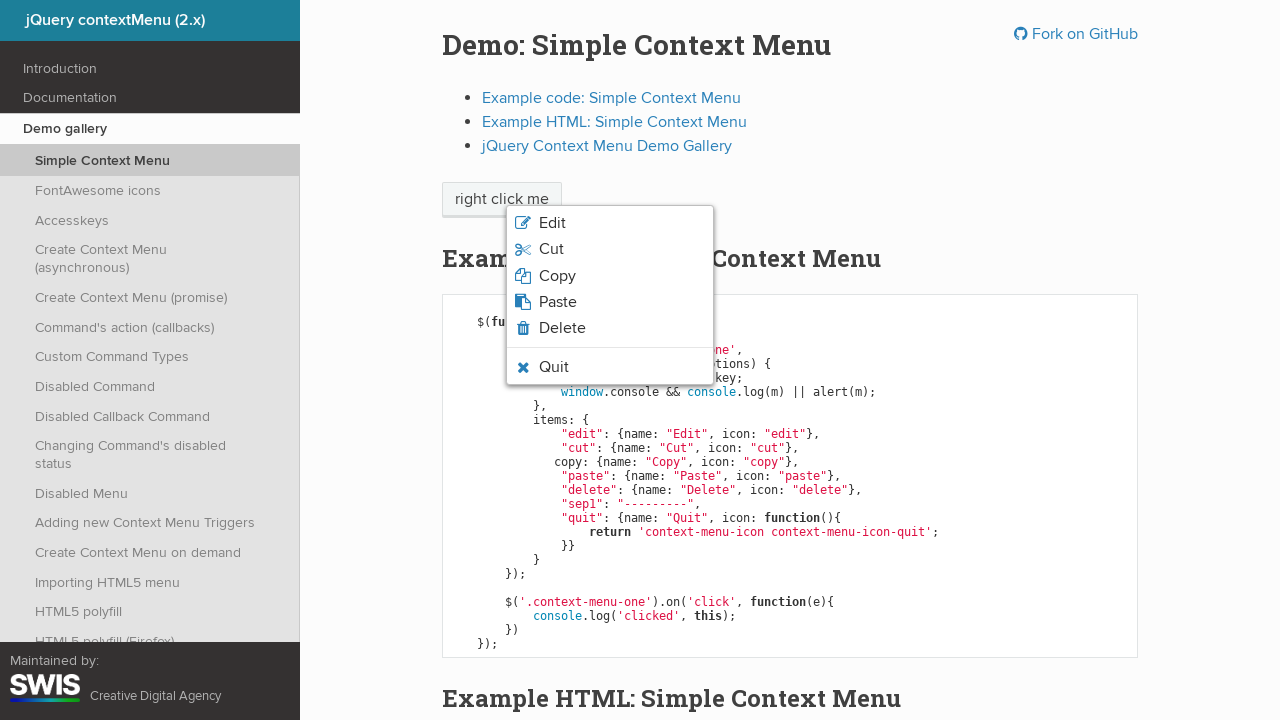